Creates a mapping of first names to usernames from the table data

Starting URL: http://automationbykrishna.com/index.html#

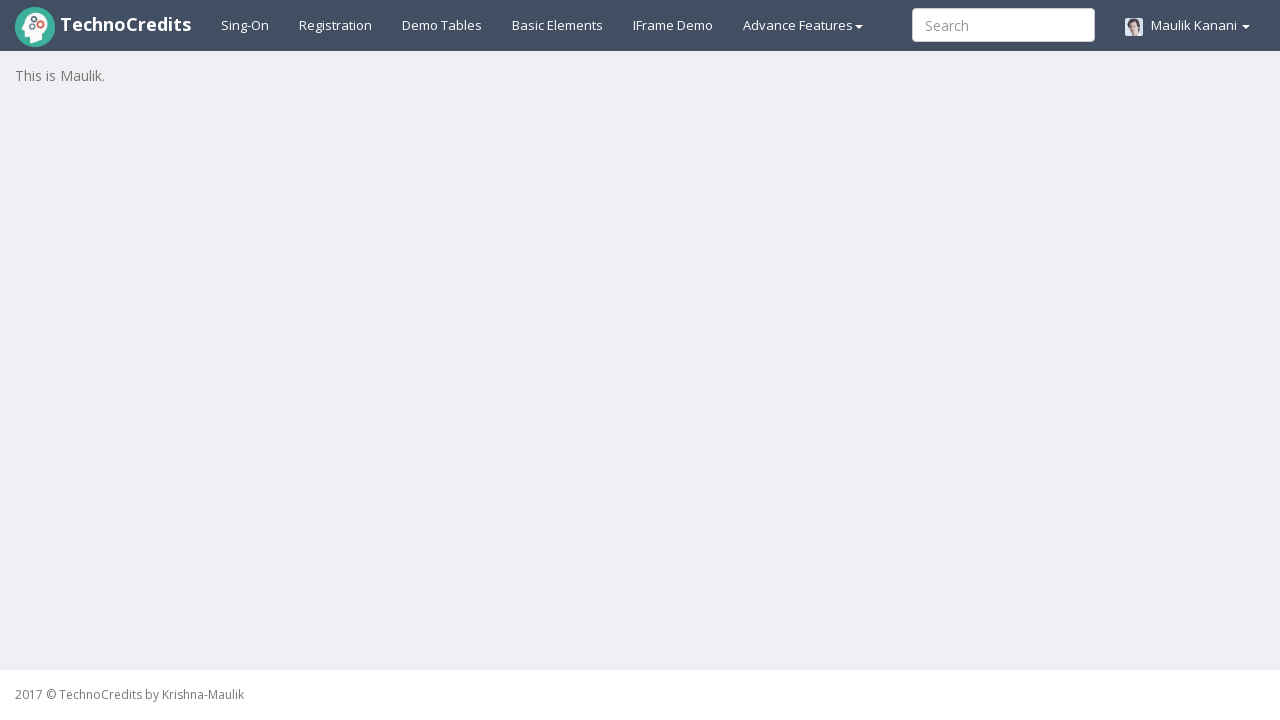

Clicked on demo tables link at (442, 25) on xpath=//a[@id='demotable']
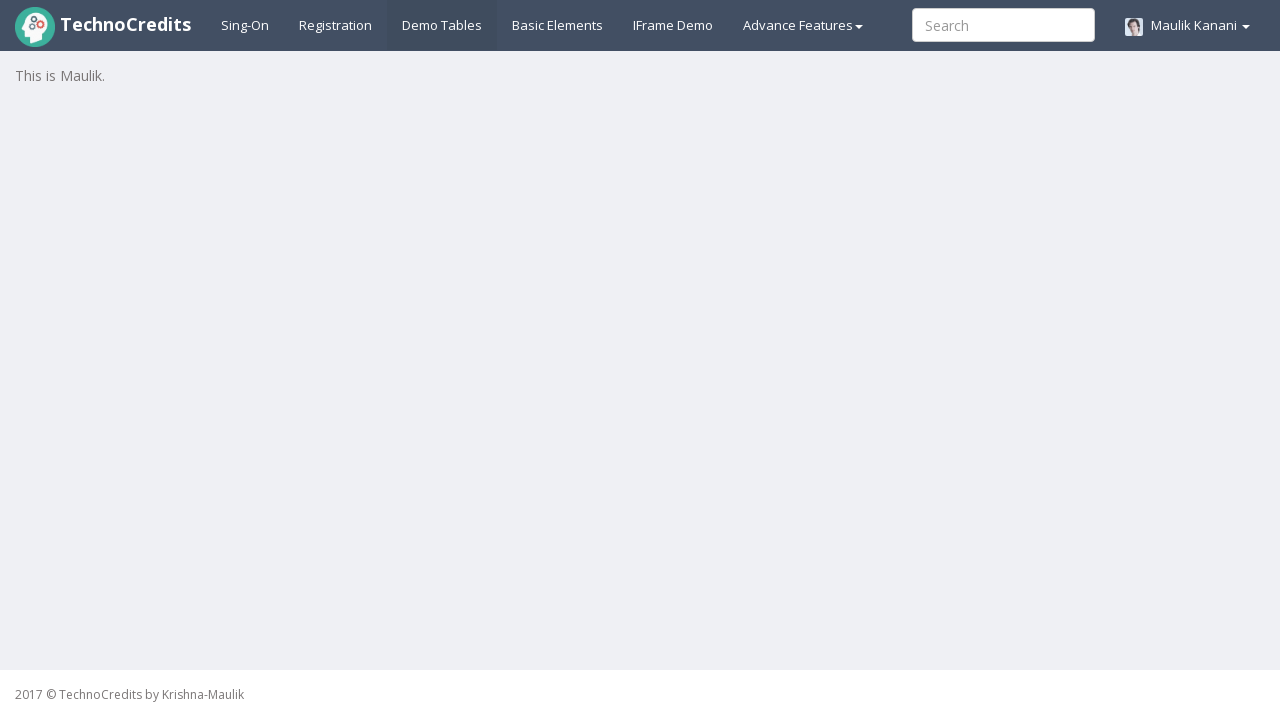

Table with id 'table1' loaded
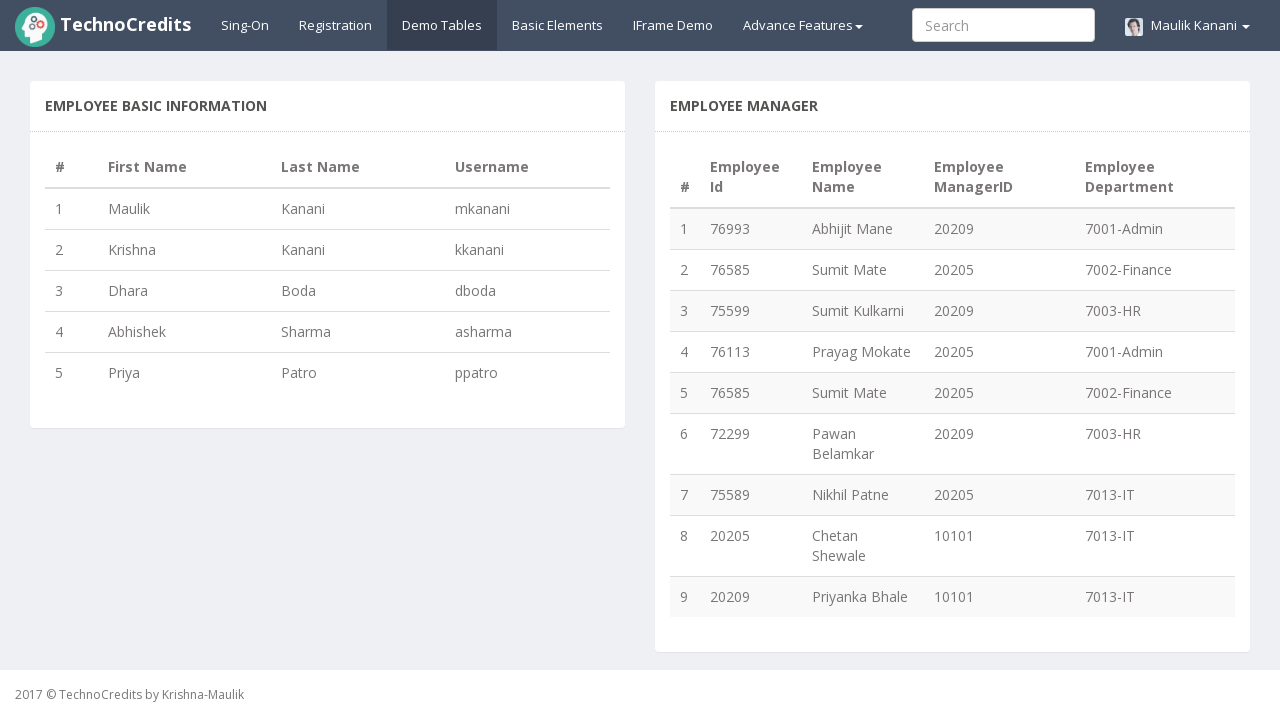

Retrieved all rows from table
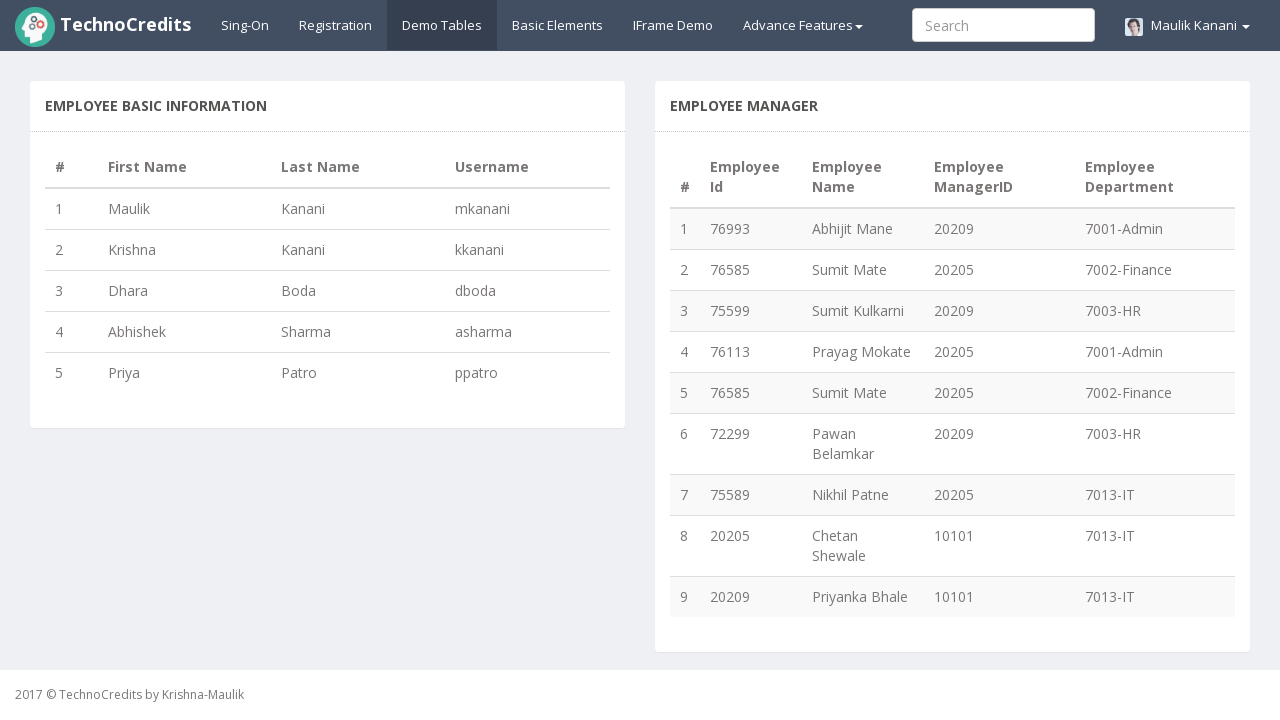

Extracted first name 'Maulik' and username 'mkanani' from row 1
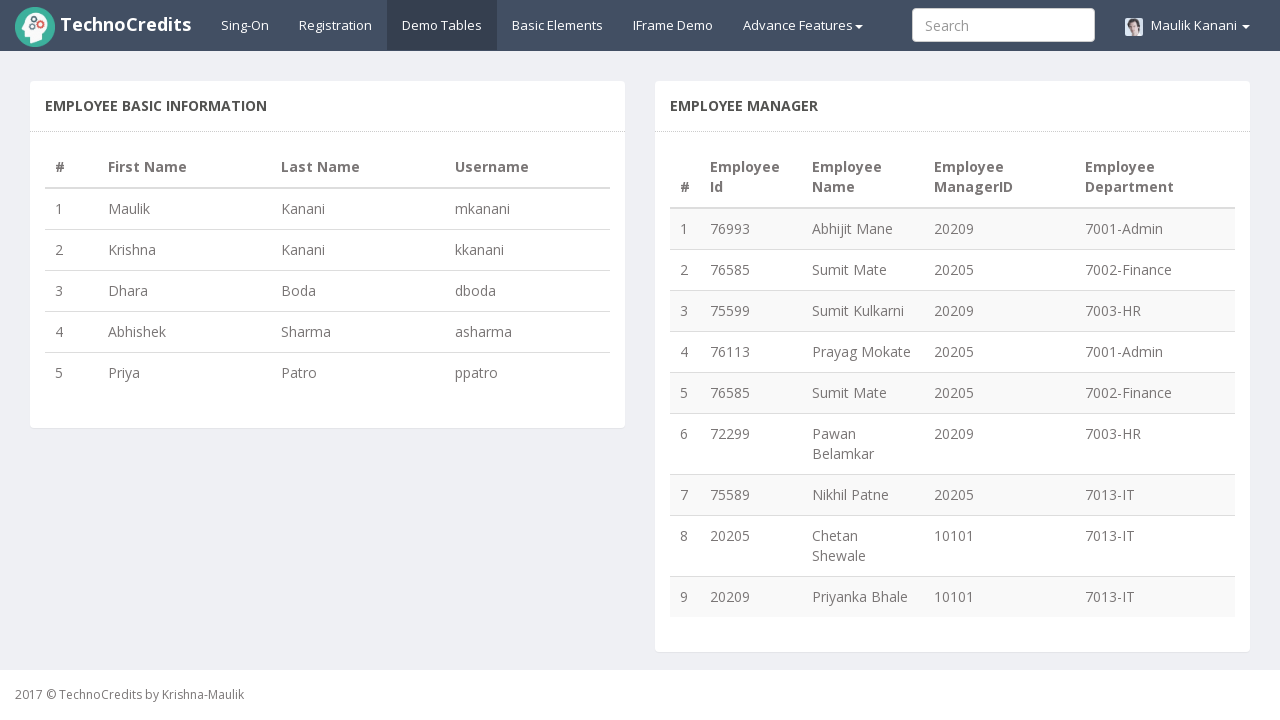

Extracted first name 'Krishna' and username 'kkanani' from row 2
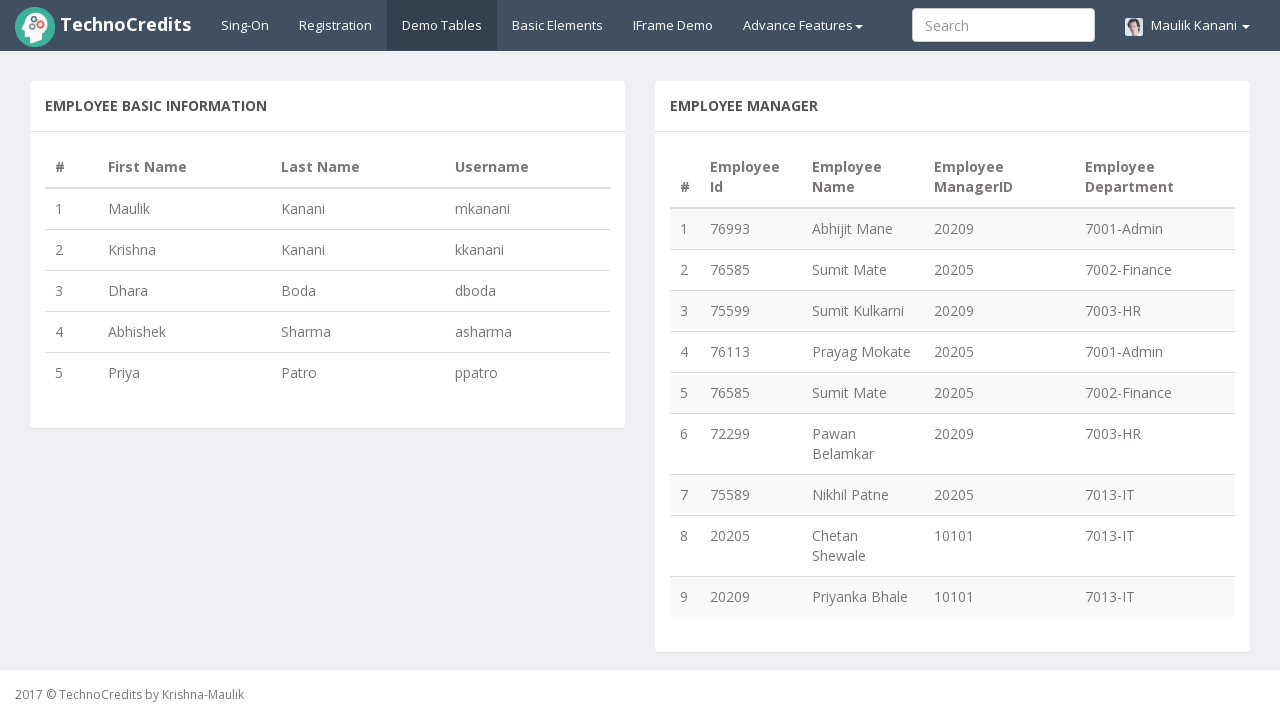

Extracted first name 'Dhara' and username 'dboda' from row 3
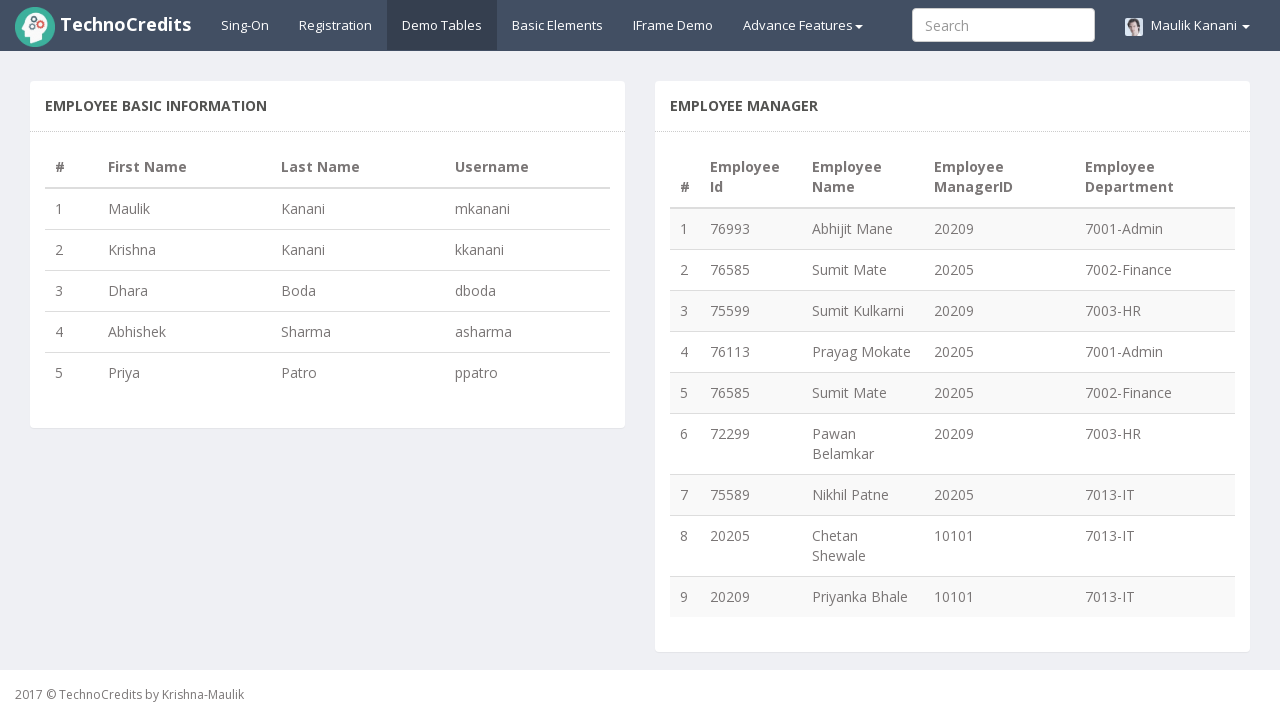

Extracted first name 'Abhishek' and username 'asharma' from row 4
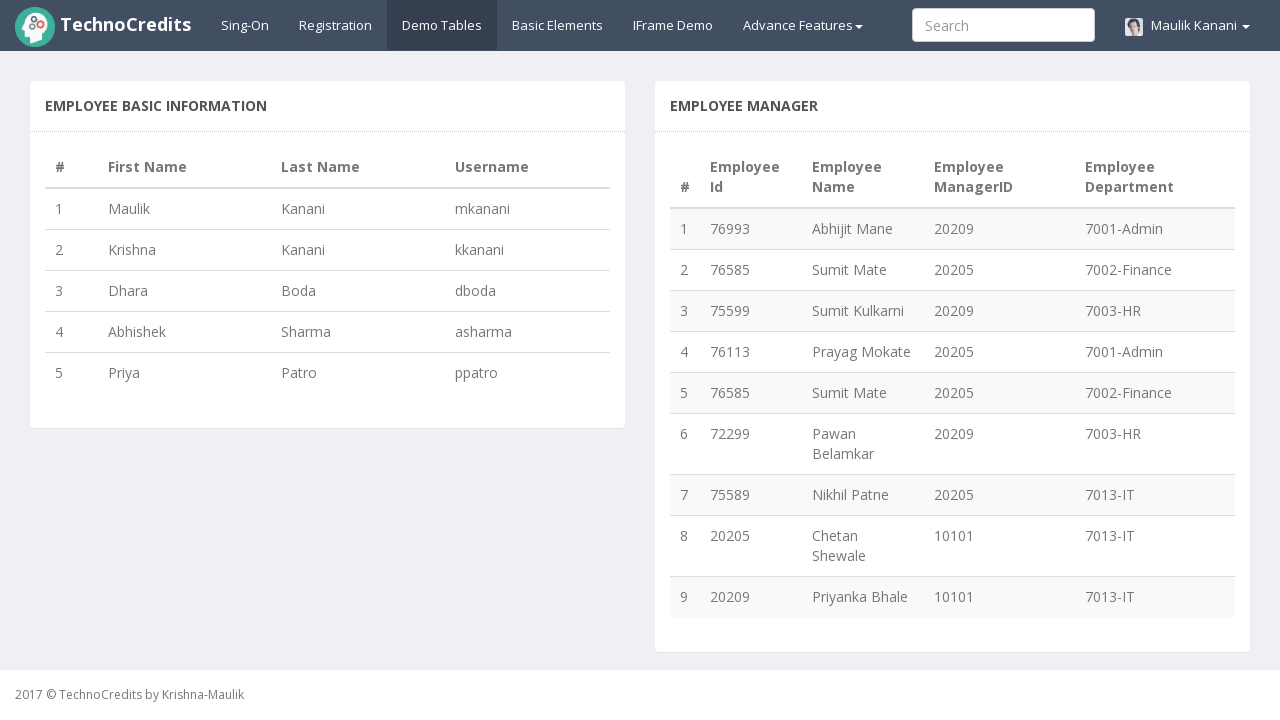

Extracted first name 'Priya' and username 'ppatro' from row 5
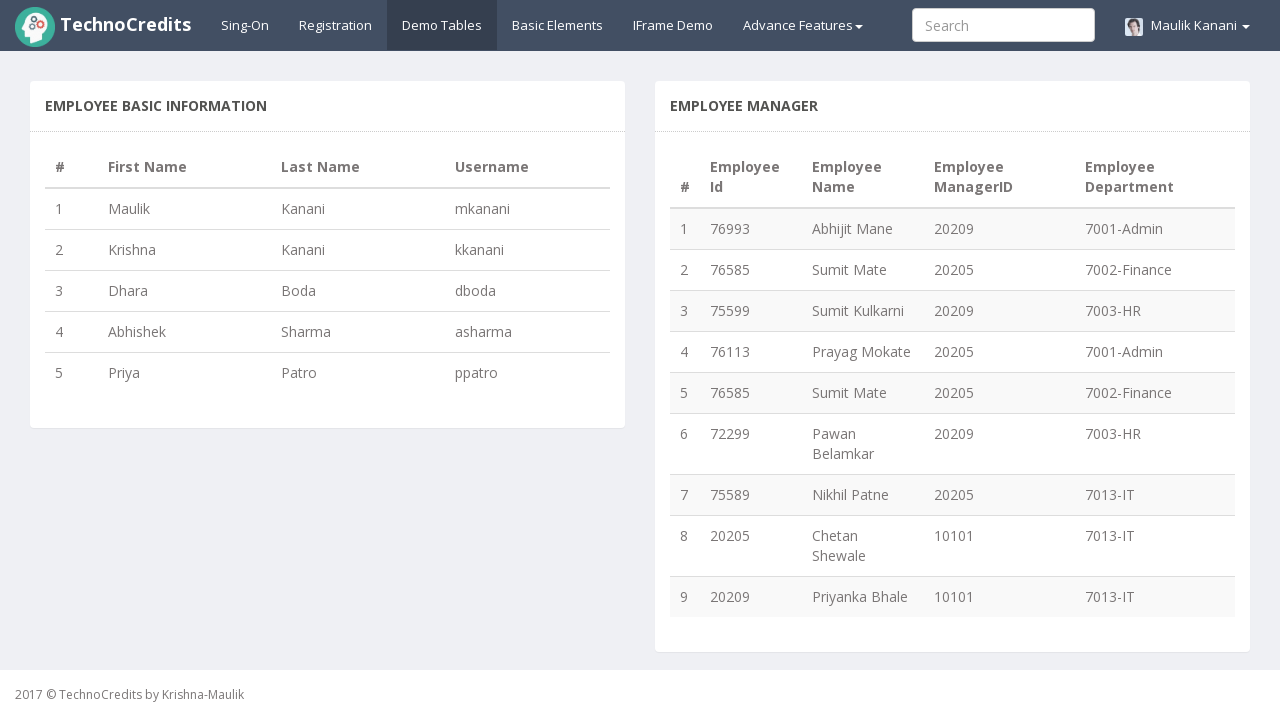

Printed name to username mapping
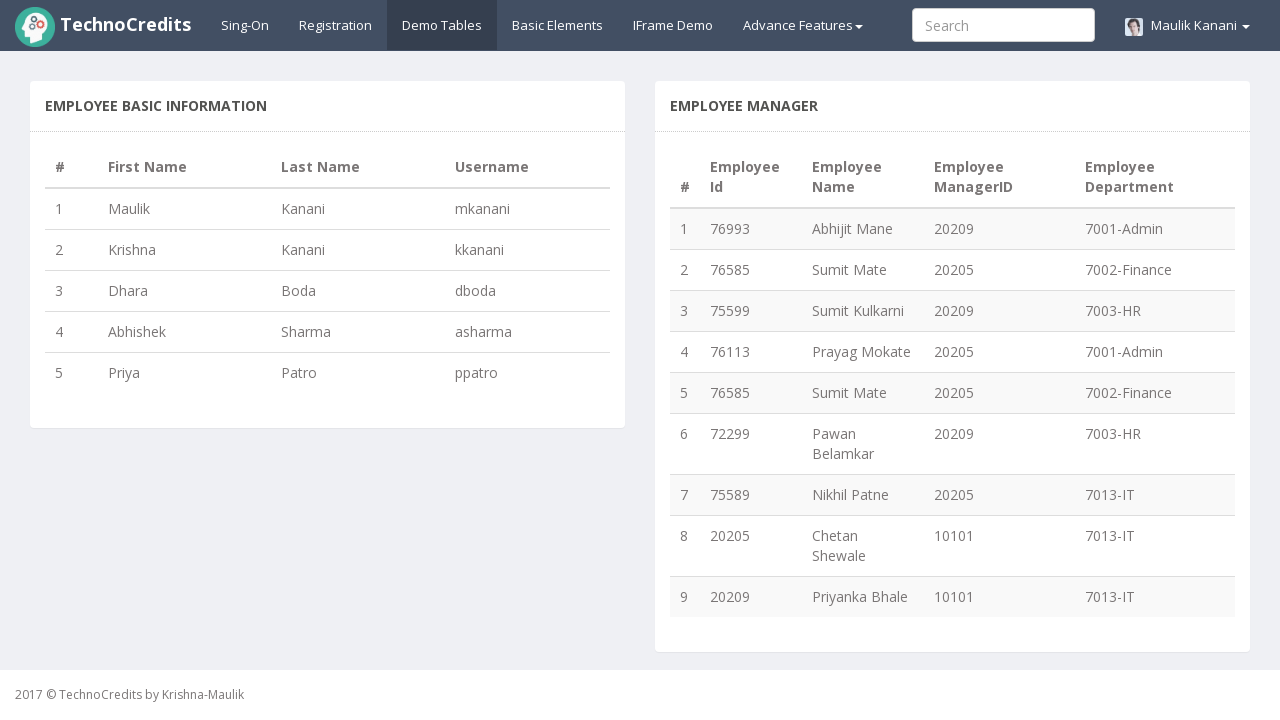

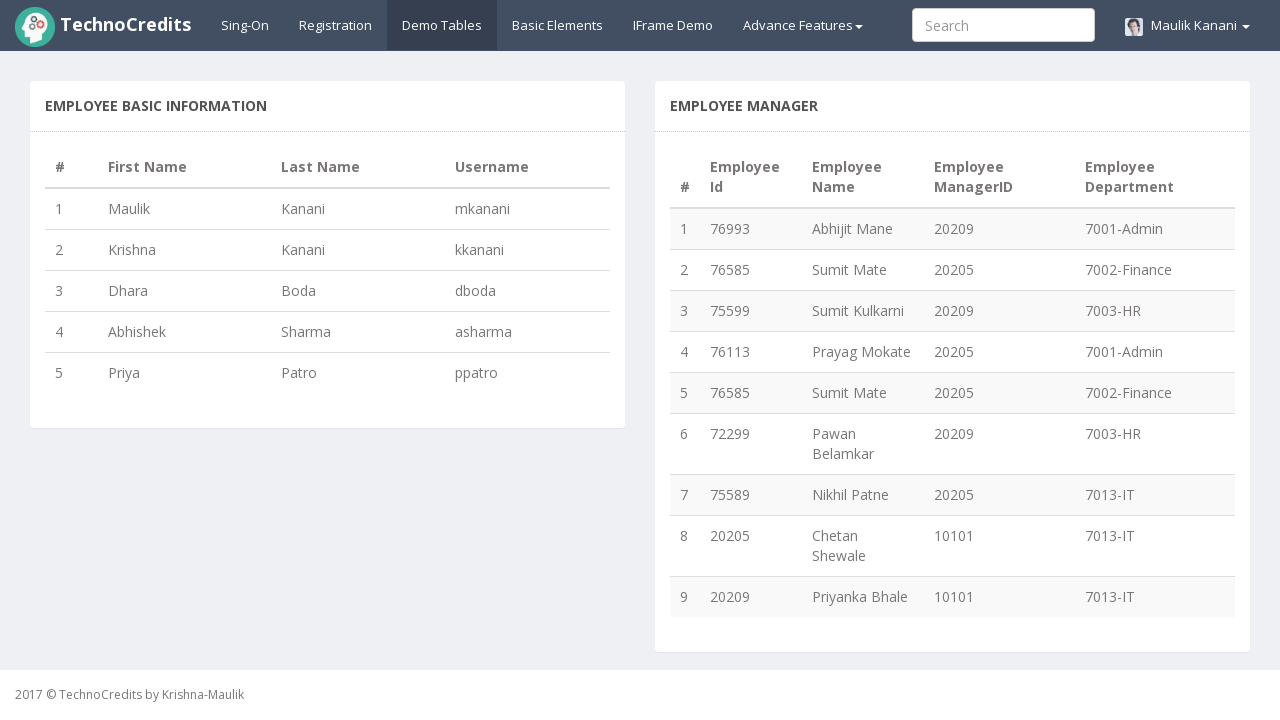